Tests drag and drop functionality on jQuery UI demo page by switching to an iframe and dragging an element onto a drop target

Starting URL: https://jqueryui.com/droppable/

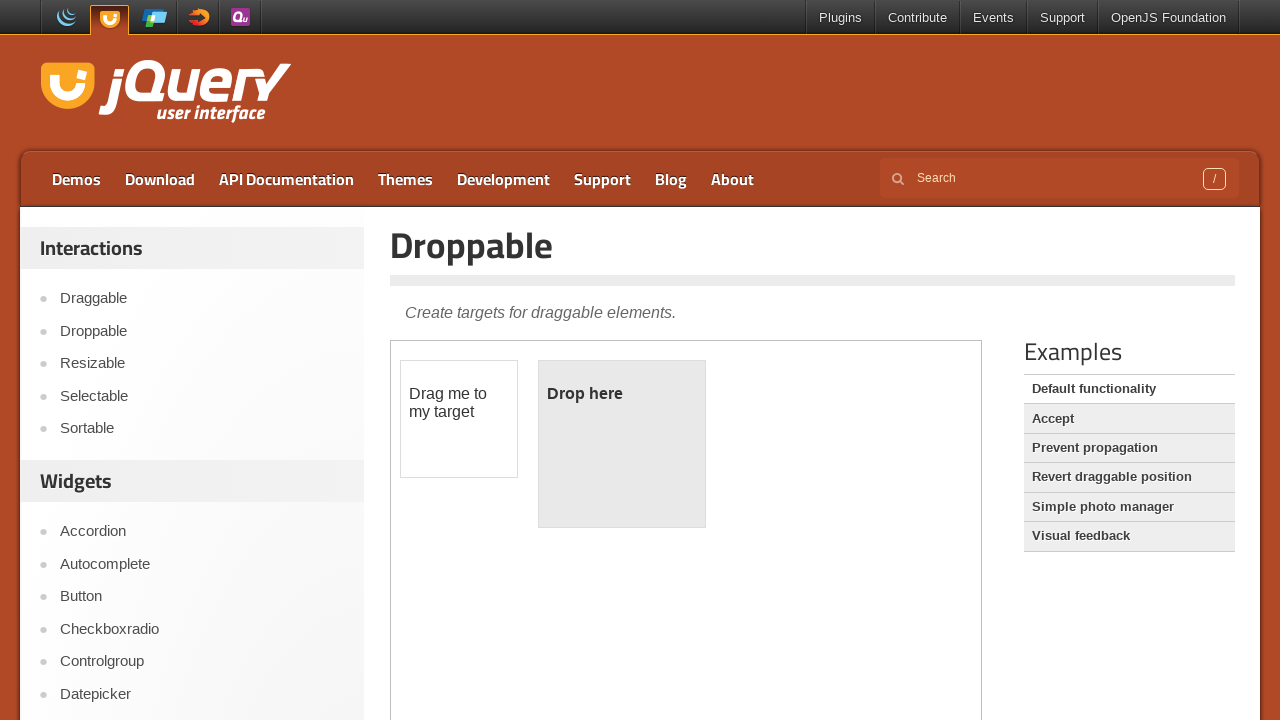

Navigated to jQuery UI droppable demo page
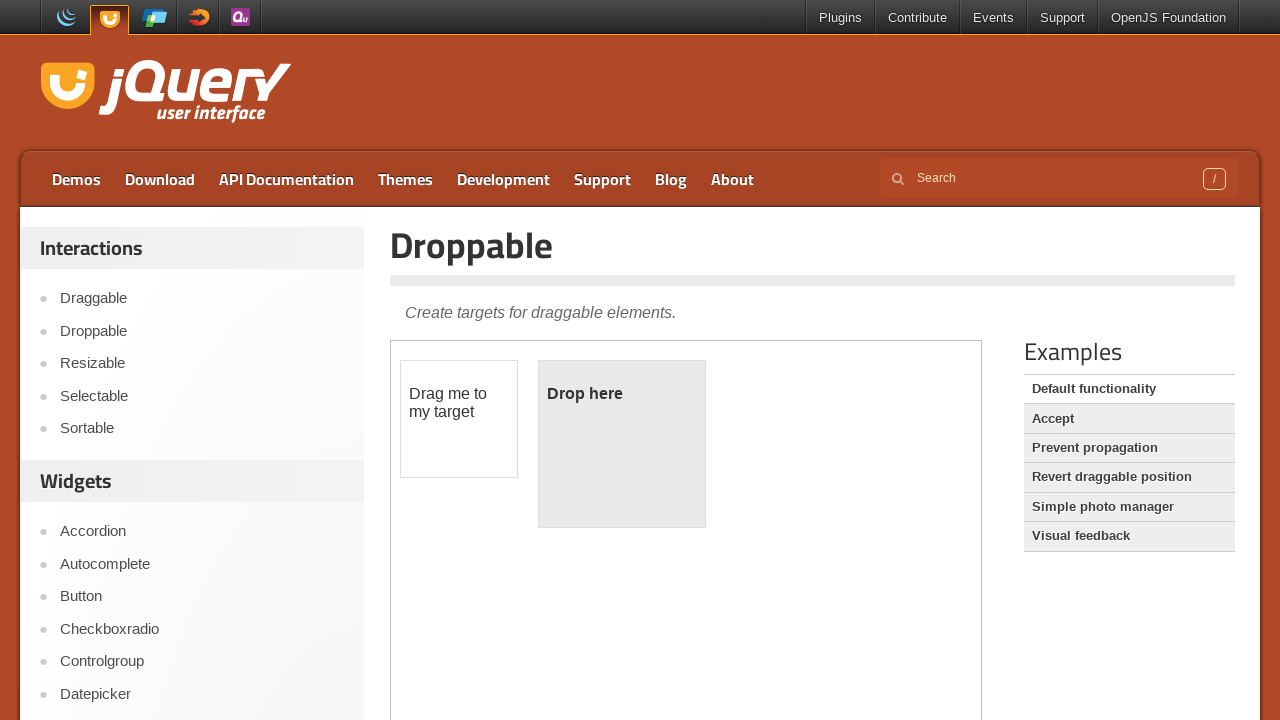

Located the demo iframe
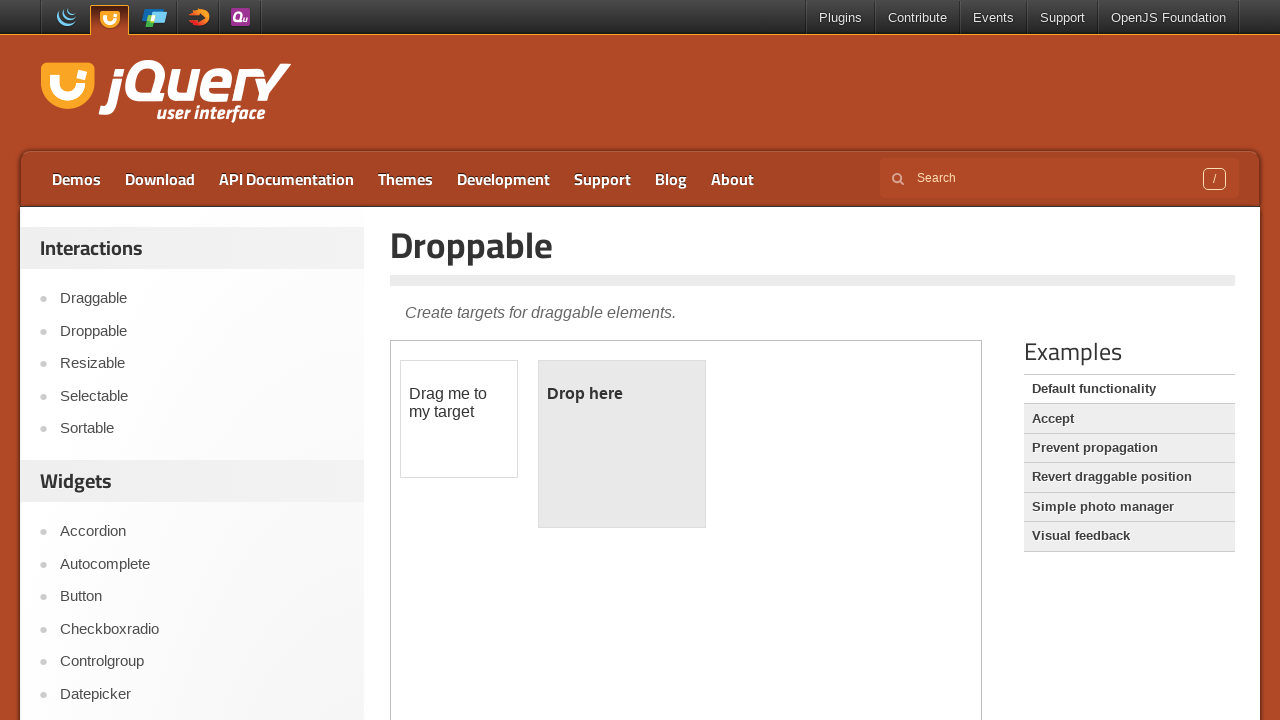

Clicked on the draggable element at (459, 419) on iframe.demo-frame >> internal:control=enter-frame >> #draggable
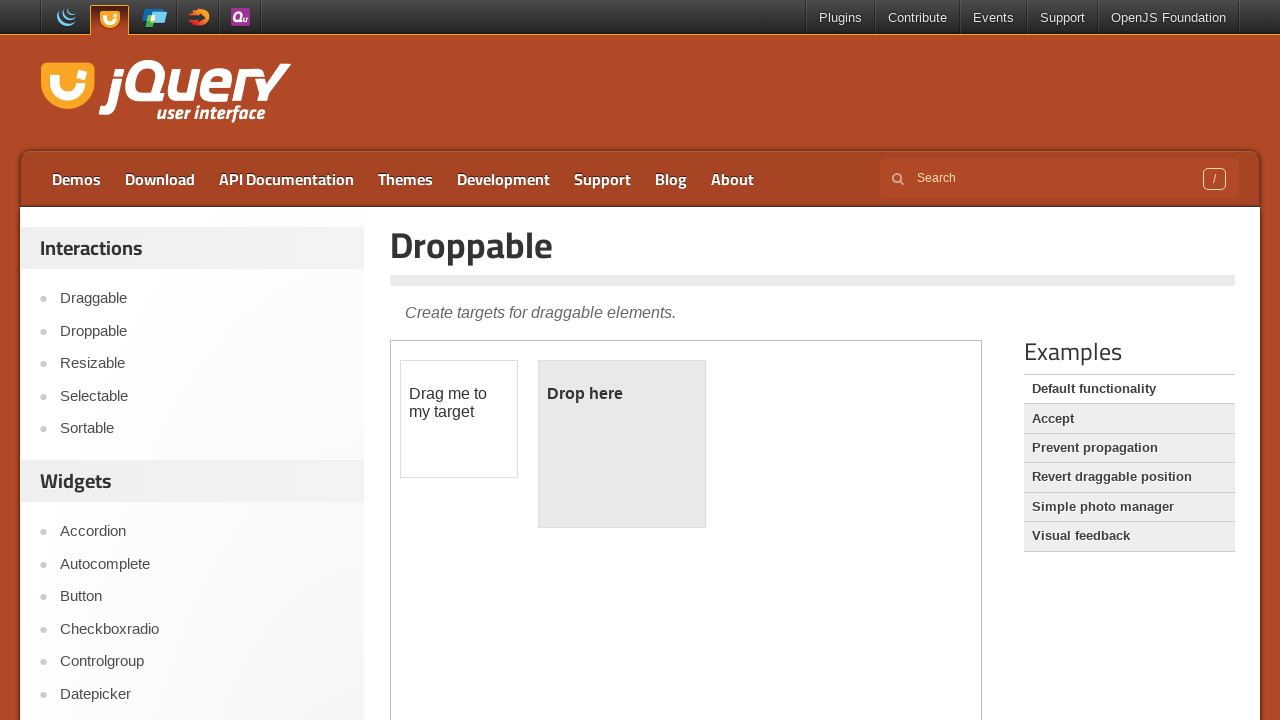

Located source and target elements within the iframe
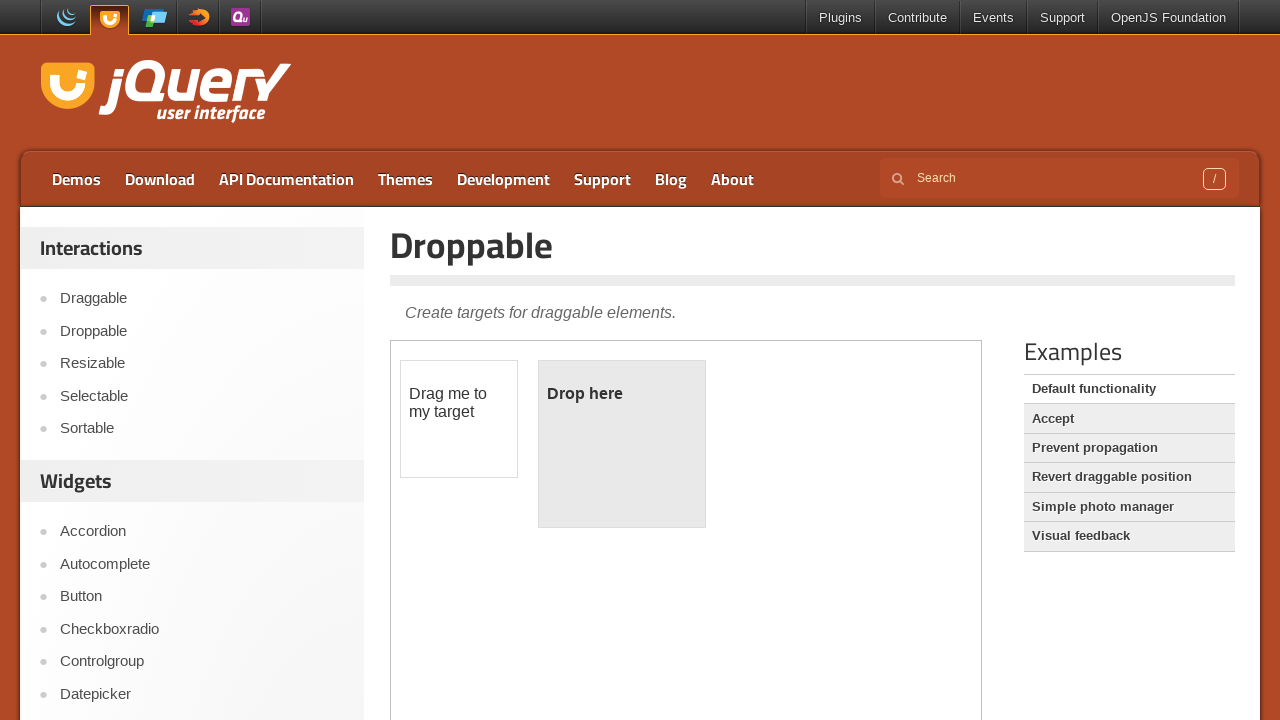

Dragged the element onto the drop target at (622, 444)
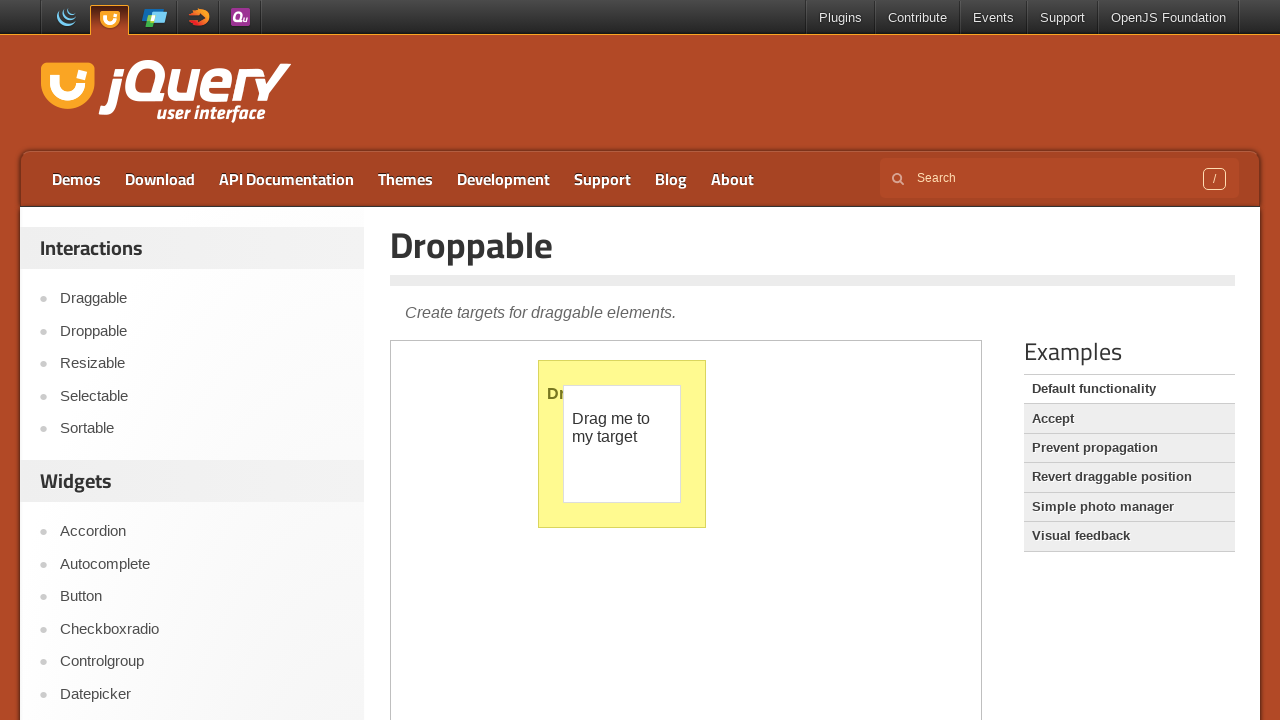

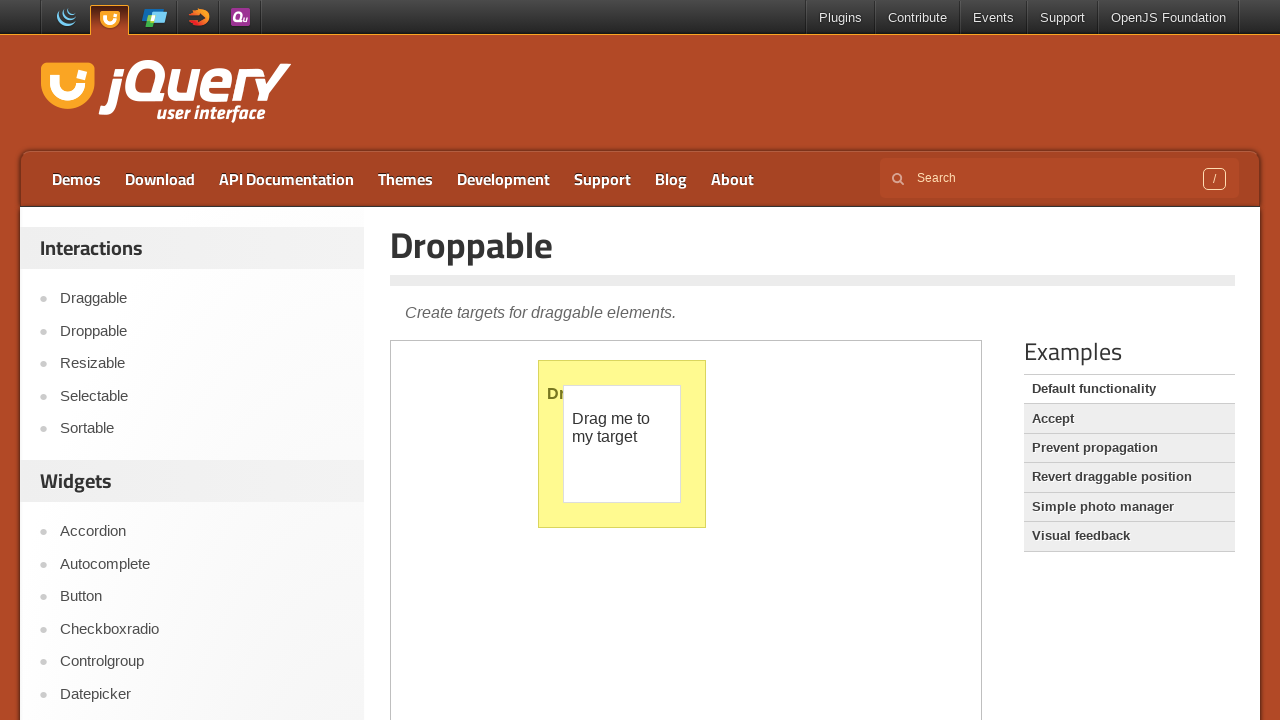